Tests alert handling by entering text, triggering an alert, verifying the alert message, and accepting it

Starting URL: https://www.rahulshettyacademy.com/AutomationPractice/

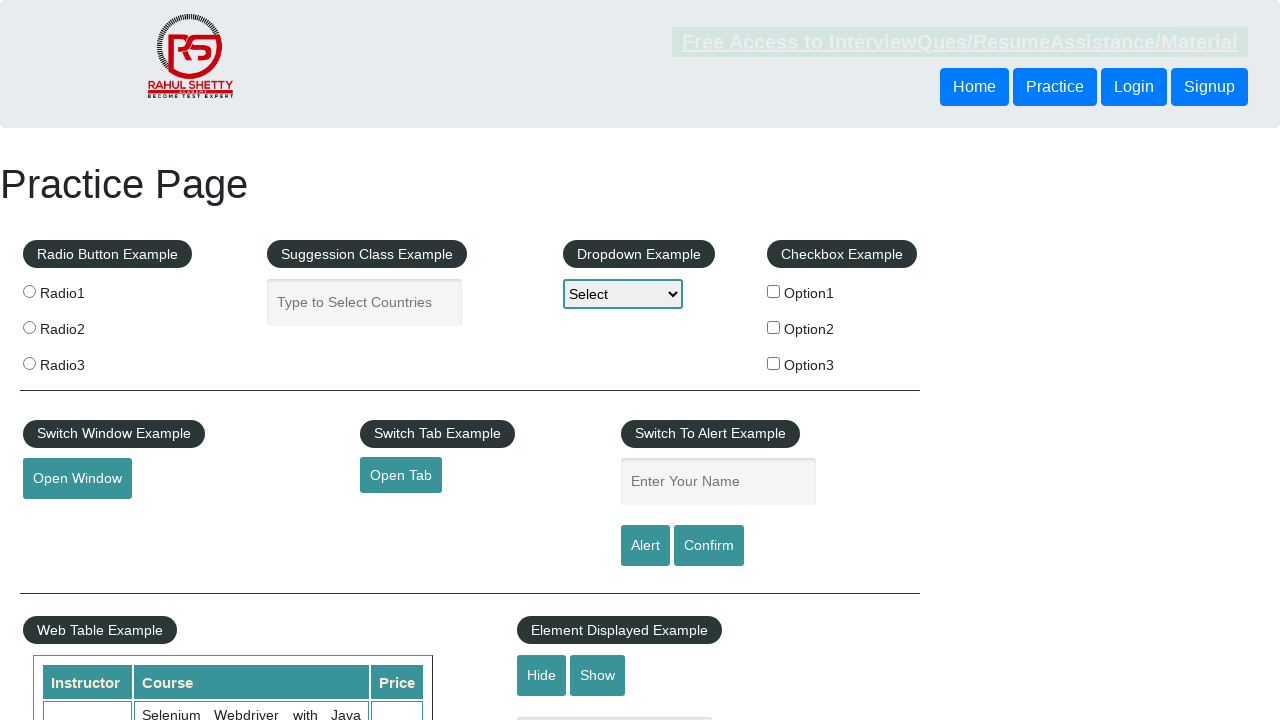

Entered 'Hi' in the name field on #name
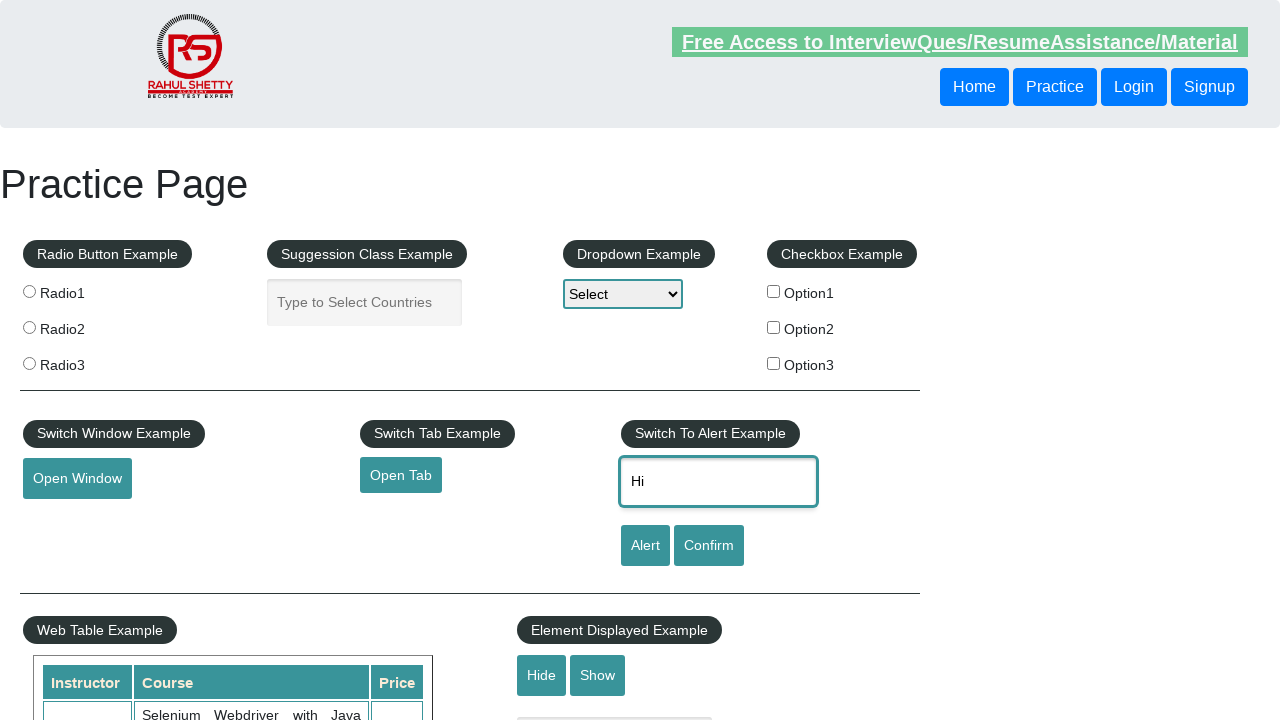

Set up alert dialog handler to accept alerts
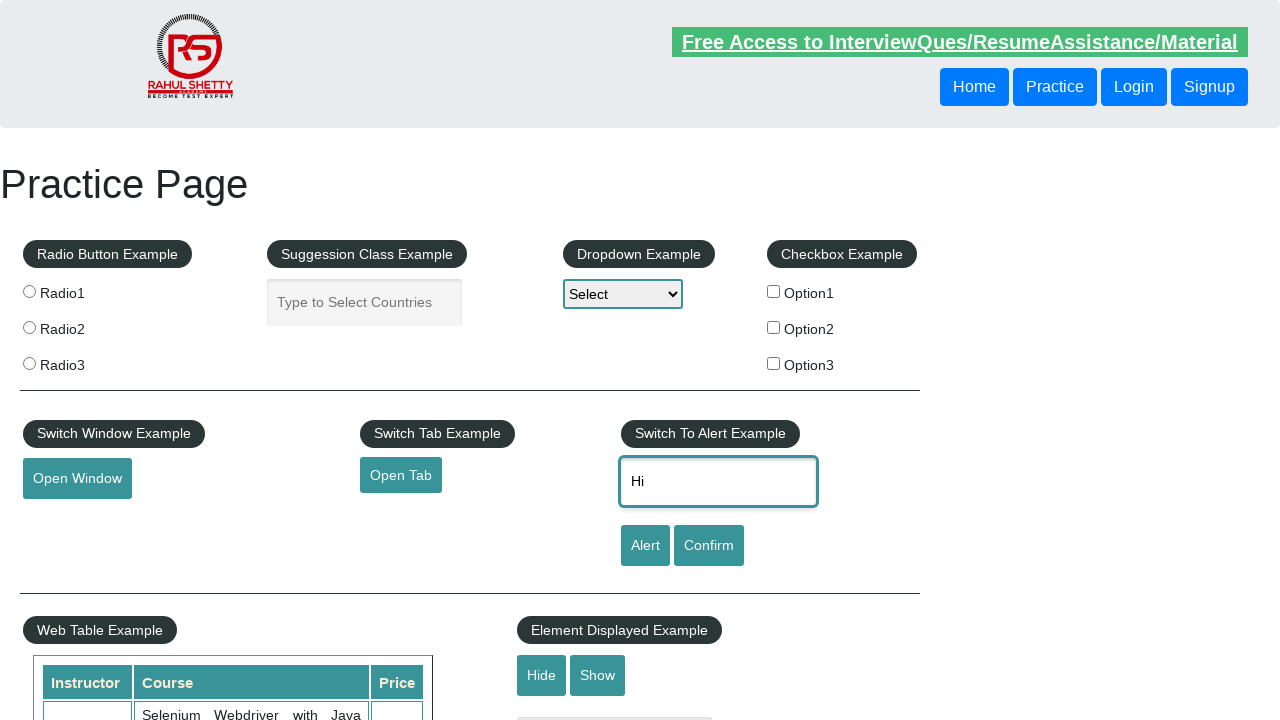

Clicked alert button to trigger alert at (645, 546) on #alertbtn
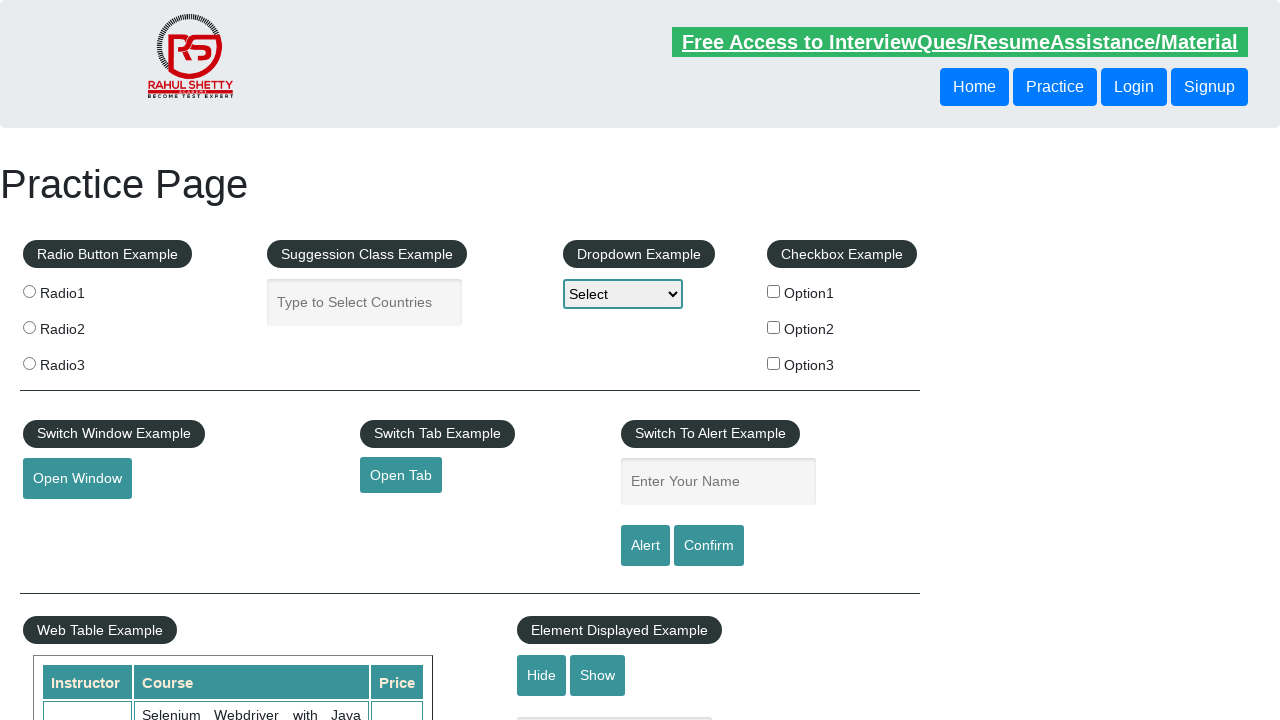

Waited 1 second for alert to be handled
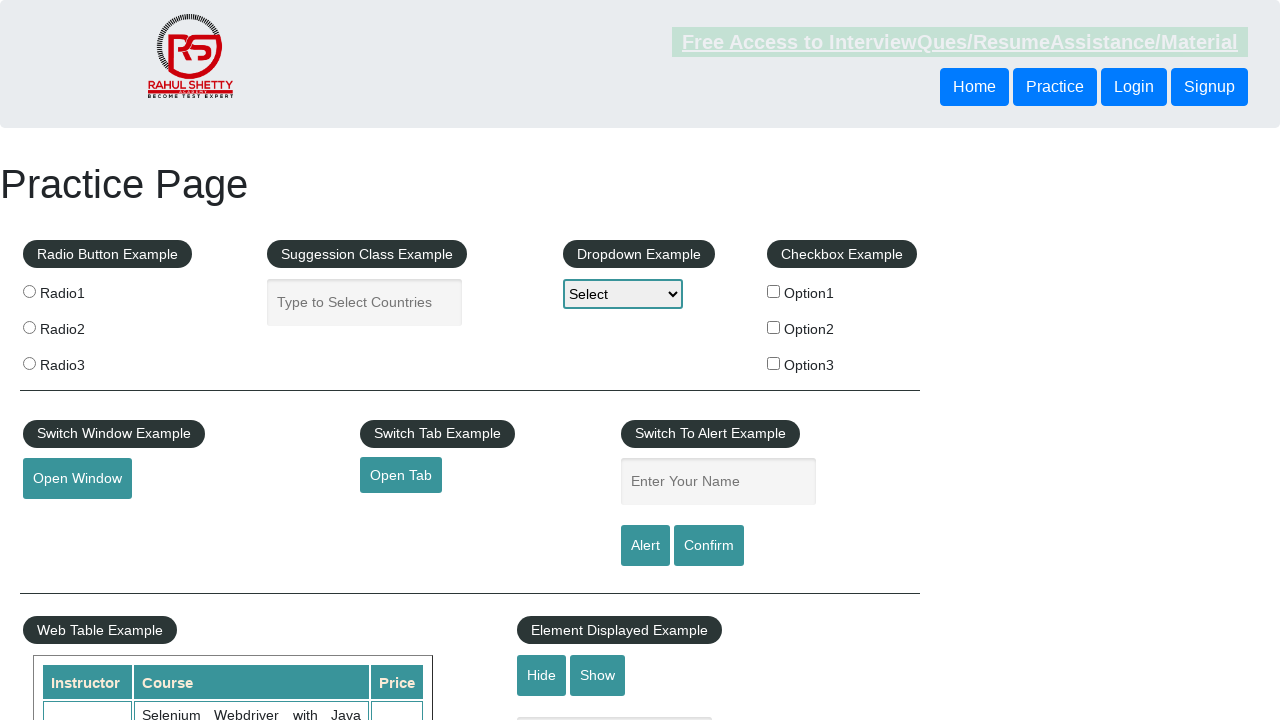

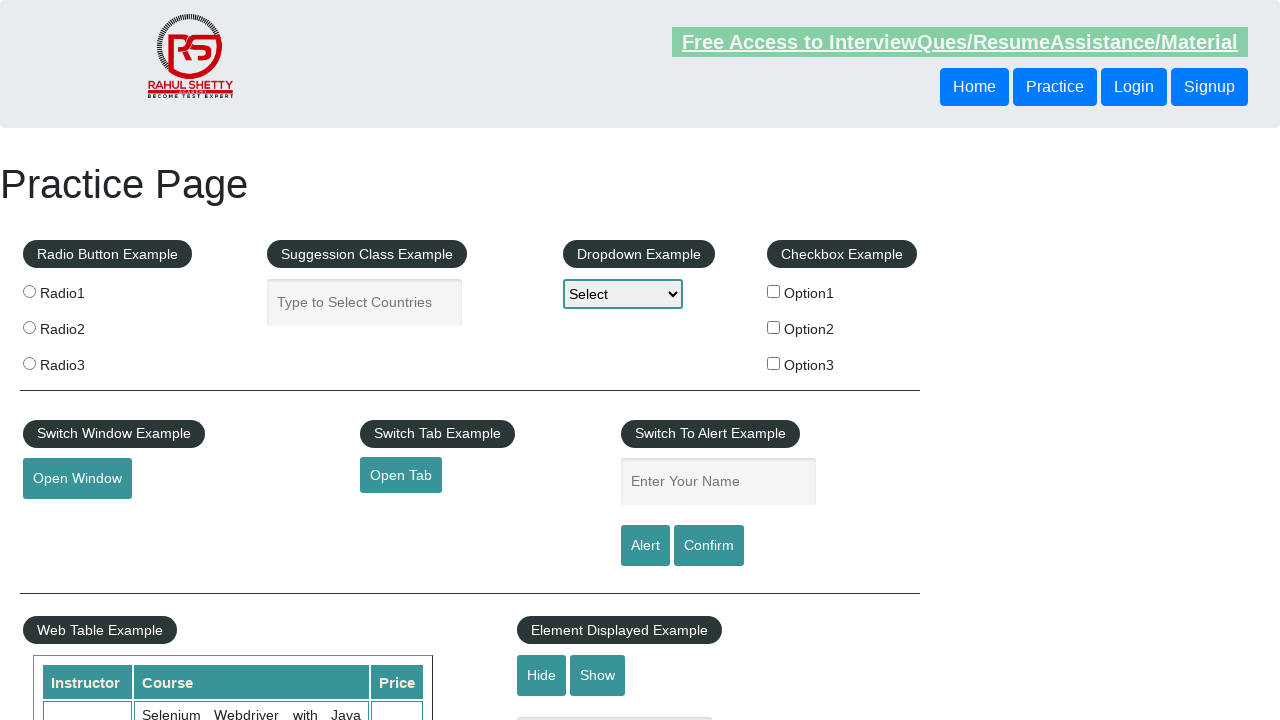